Navigates to a page with complex JavaScript content and verifies the page loads successfully.

Starting URL: http://www.webscrapingfordatascience.com/complexjavascript/

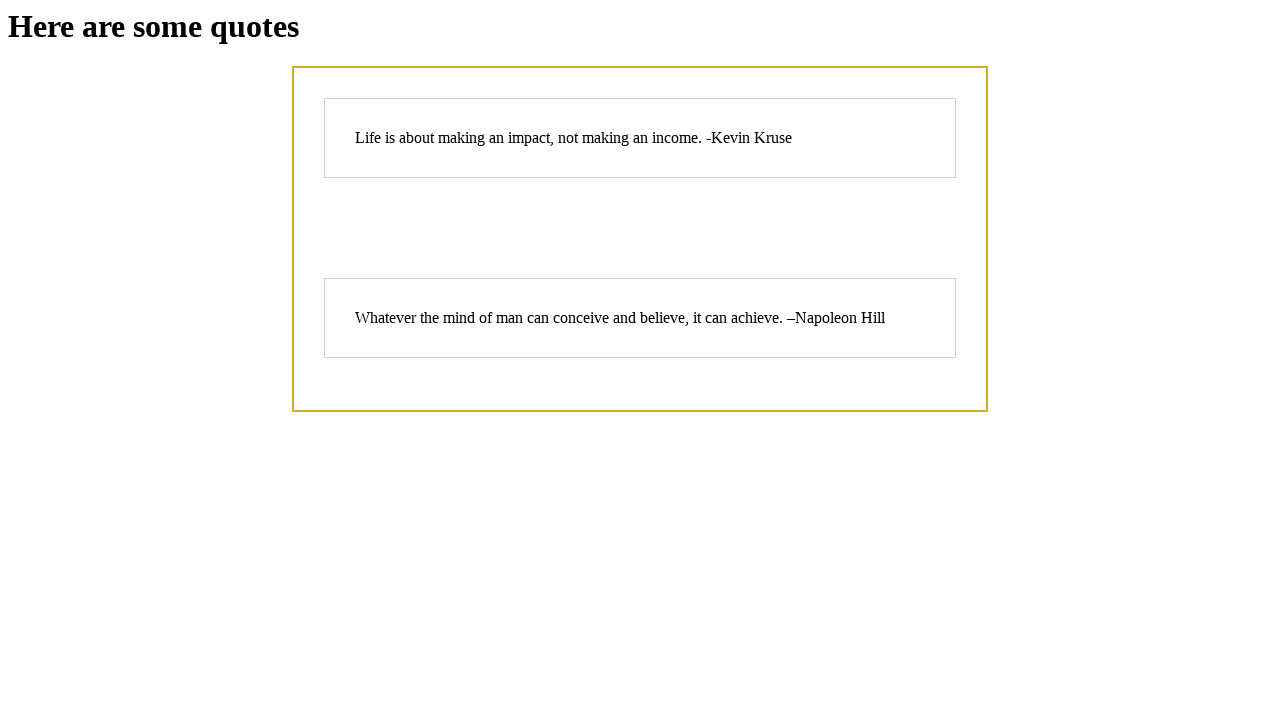

Navigated to complex JavaScript page
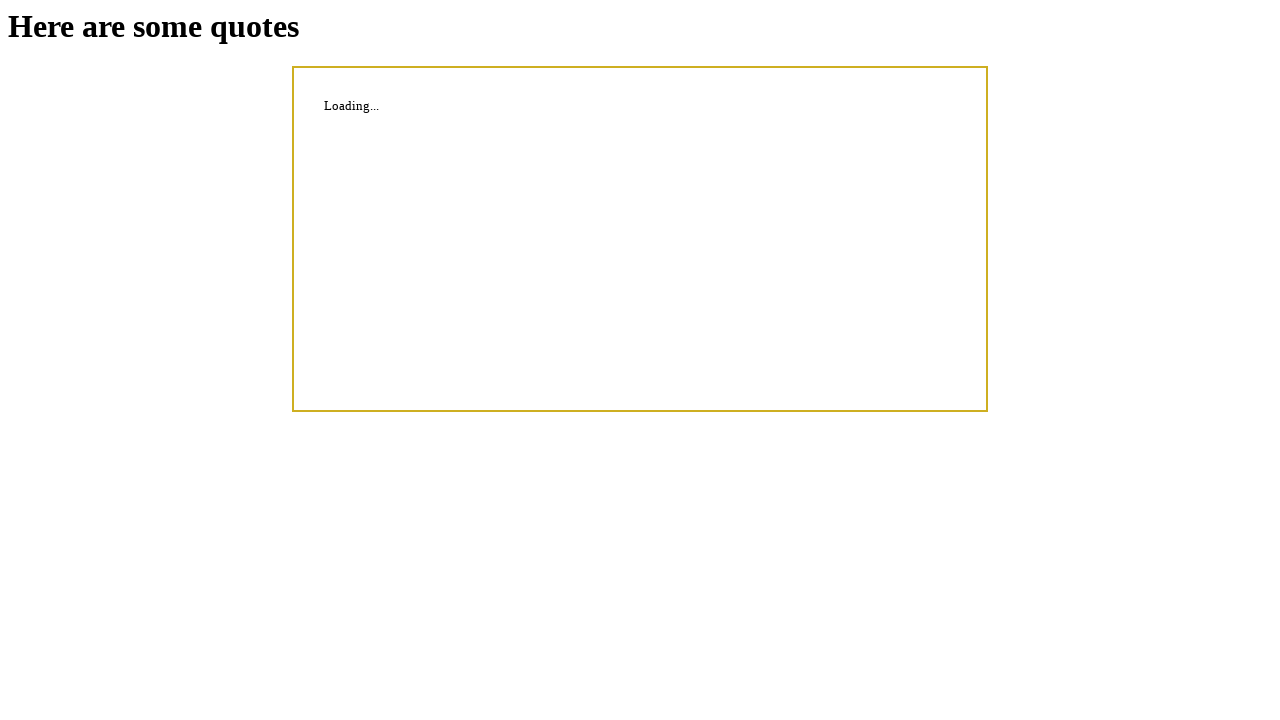

Page loaded successfully with networkidle state
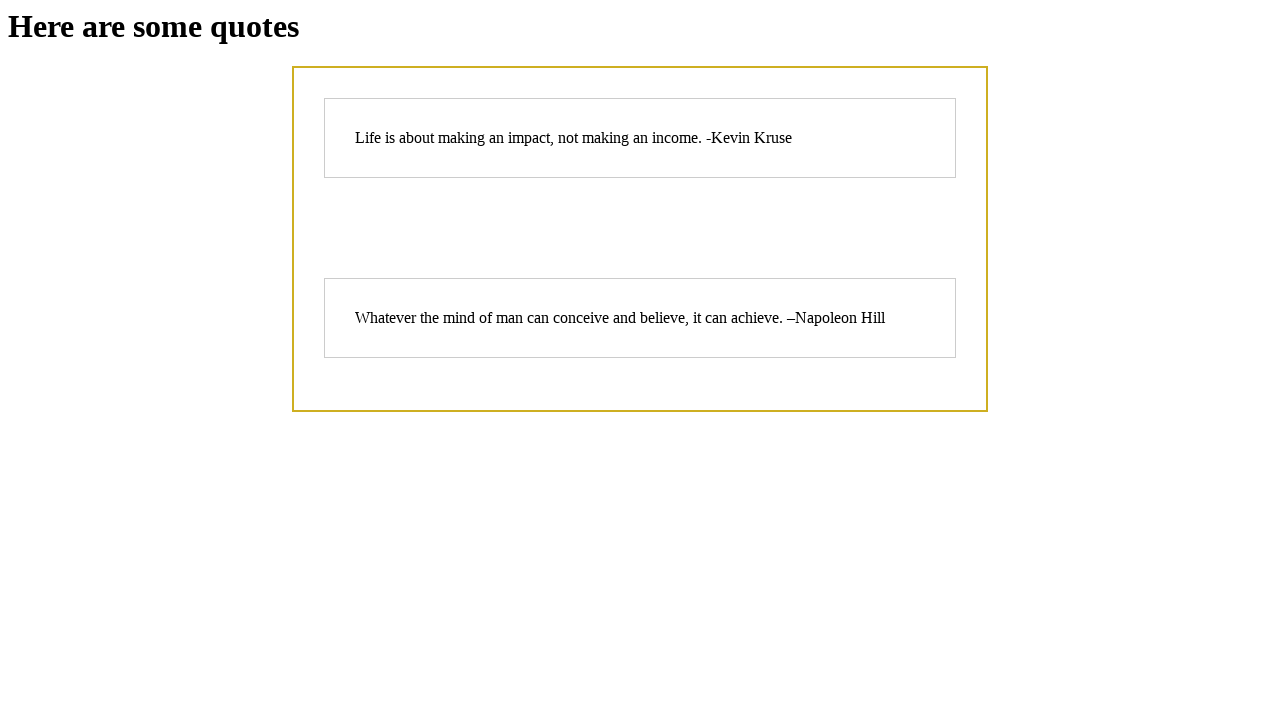

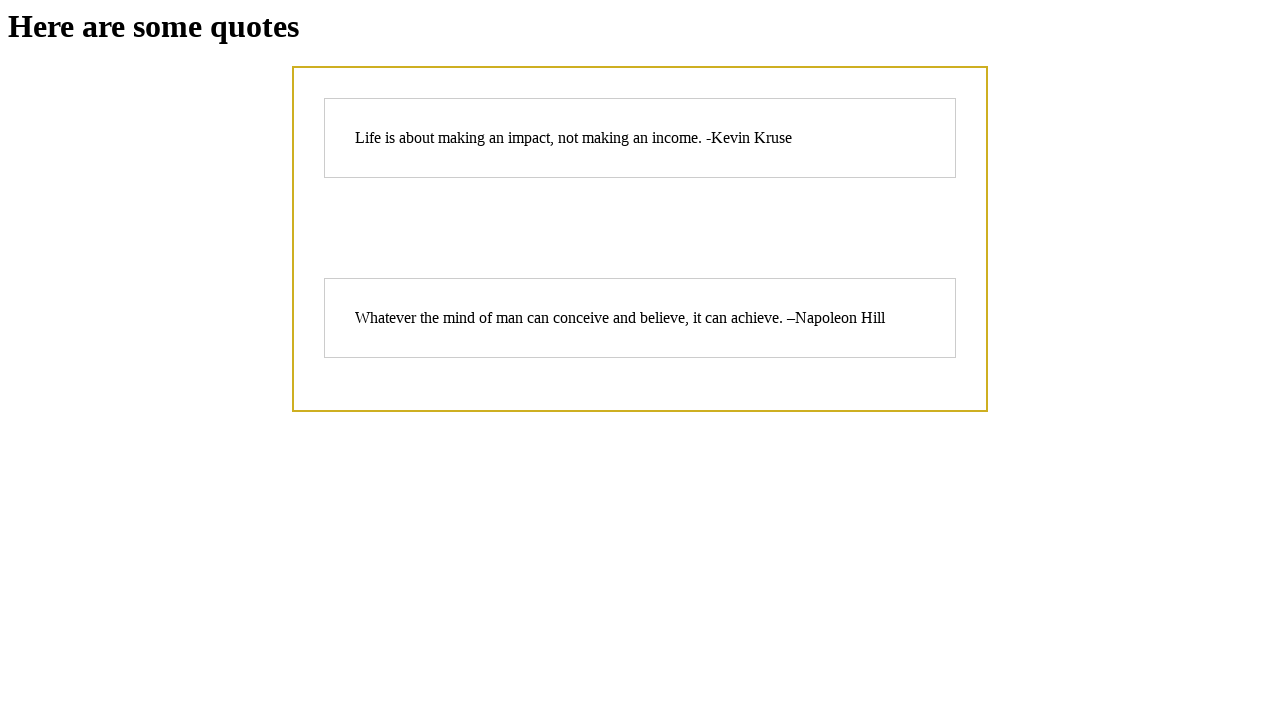